Tests finding multiple checkbox inputs within hobbies wrapper

Starting URL: https://demoqa.com/automation-practice-form

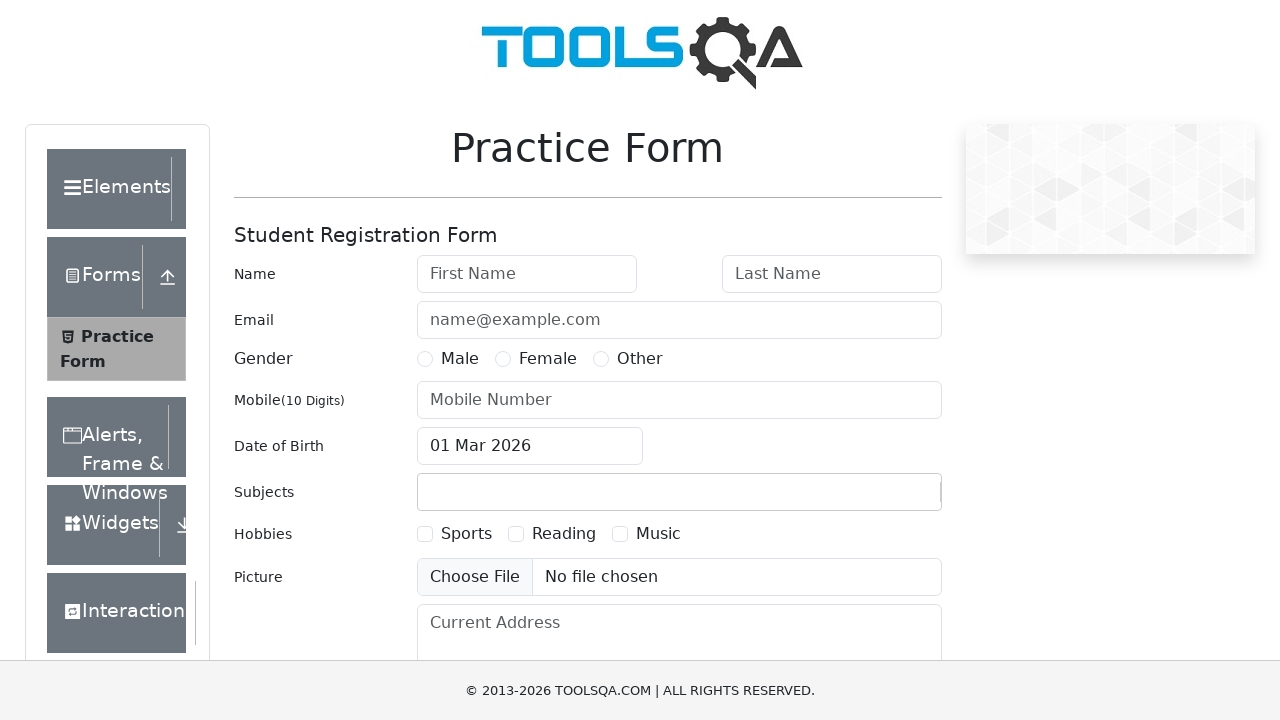

Waited for hobbies wrapper element to load
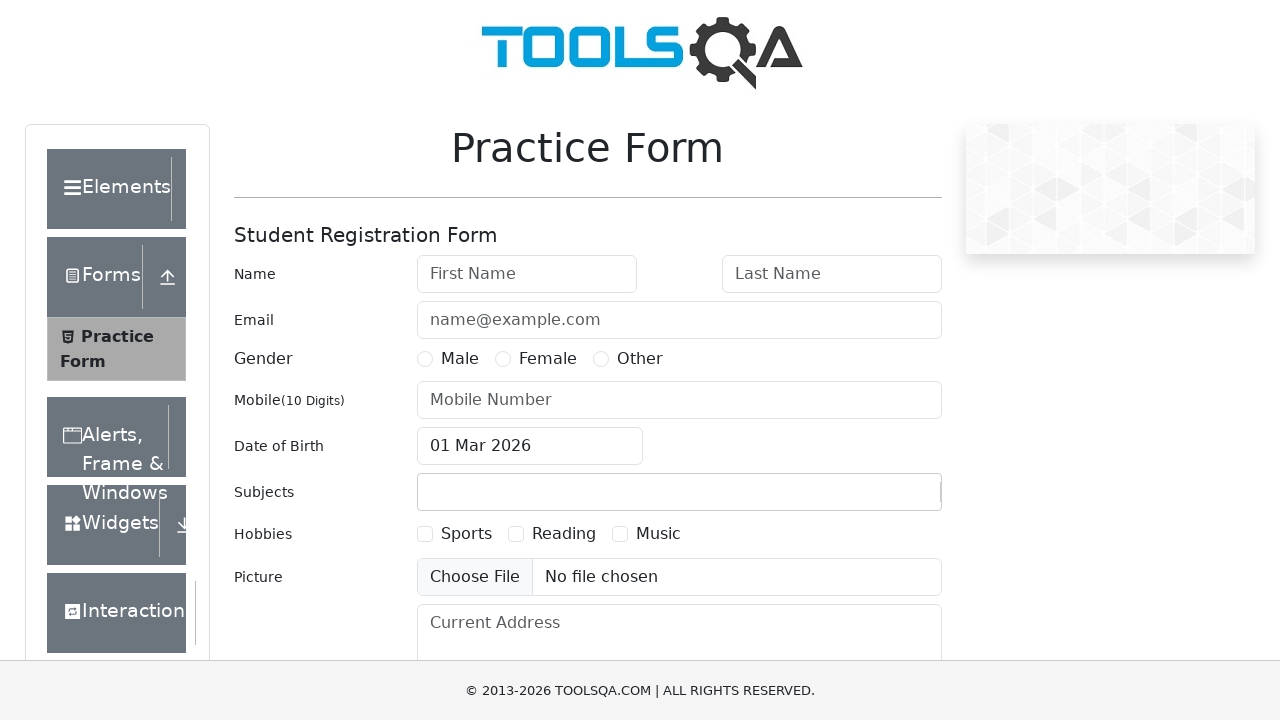

Located hobbies wrapper container
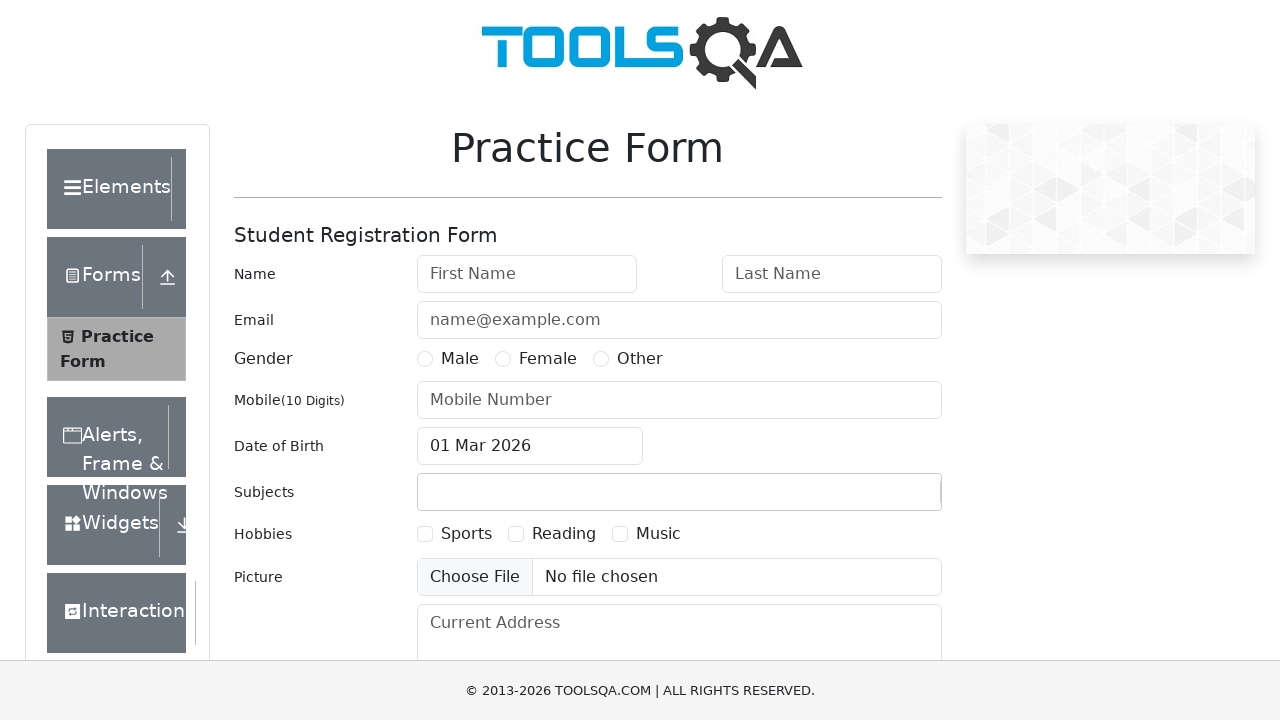

Located all input elements within hobbies wrapper
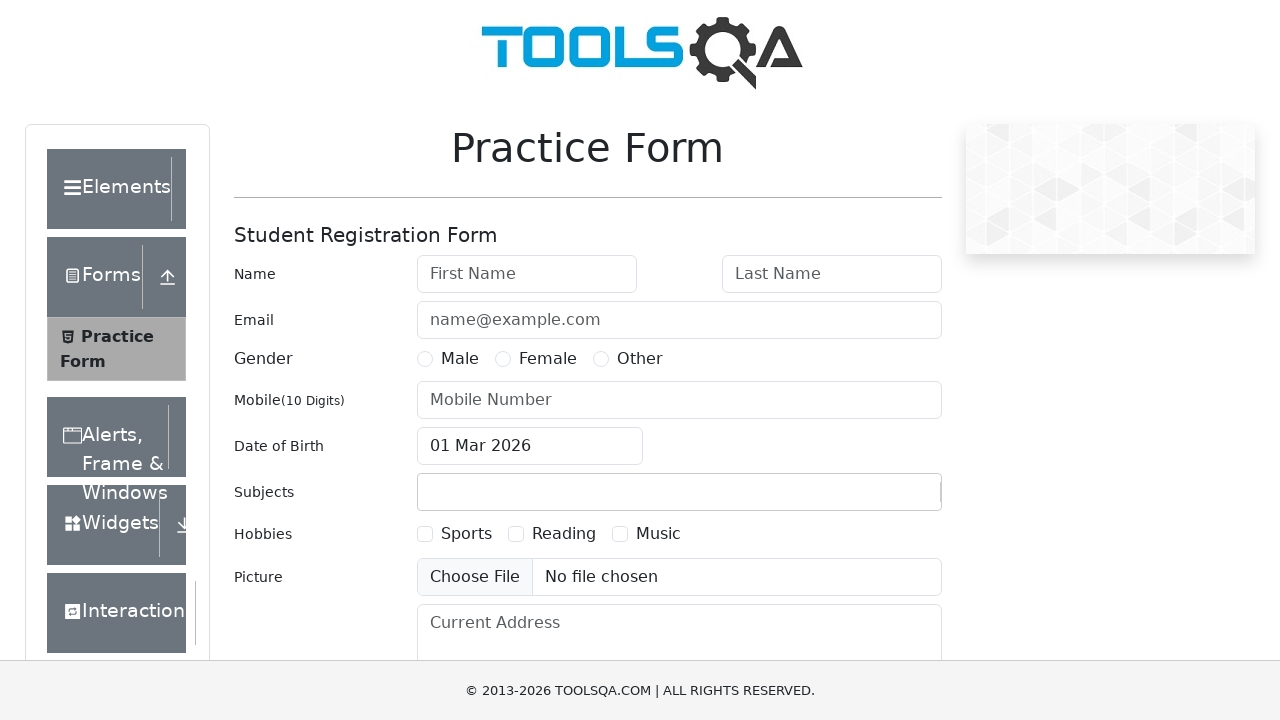

Verified exactly 3 input elements found in hobbies wrapper
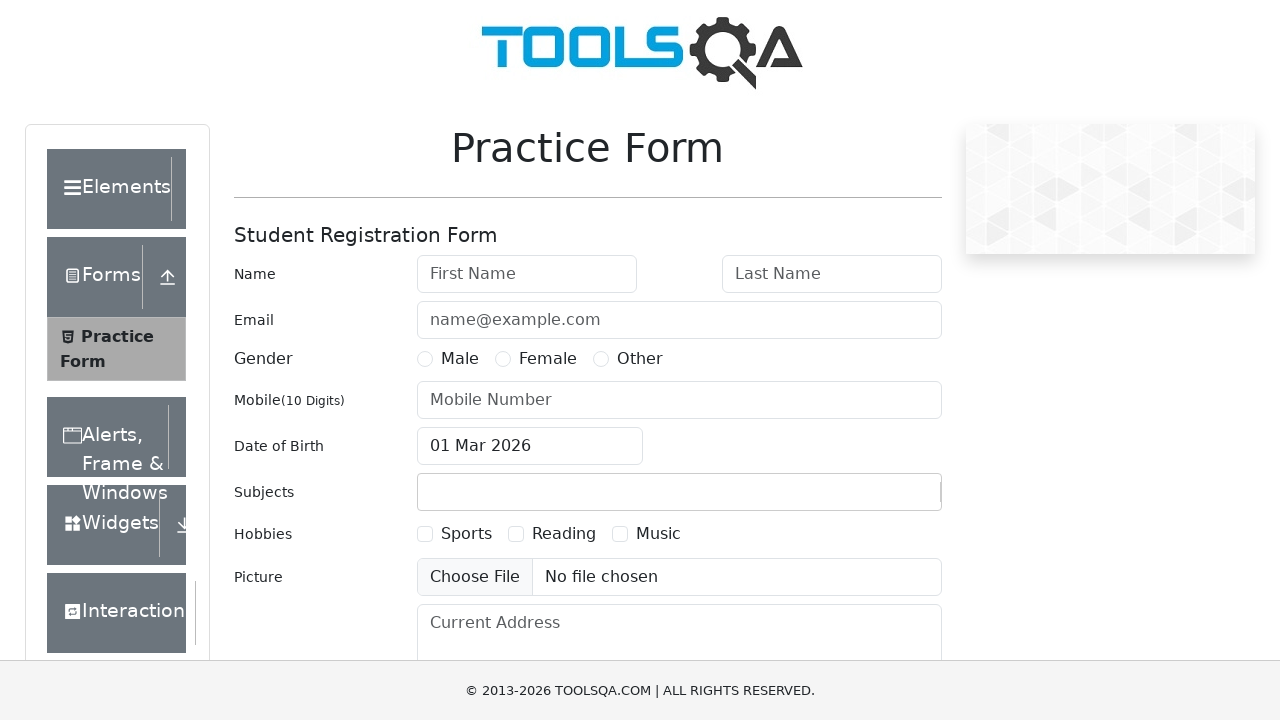

Verified input element 1 is a checkbox
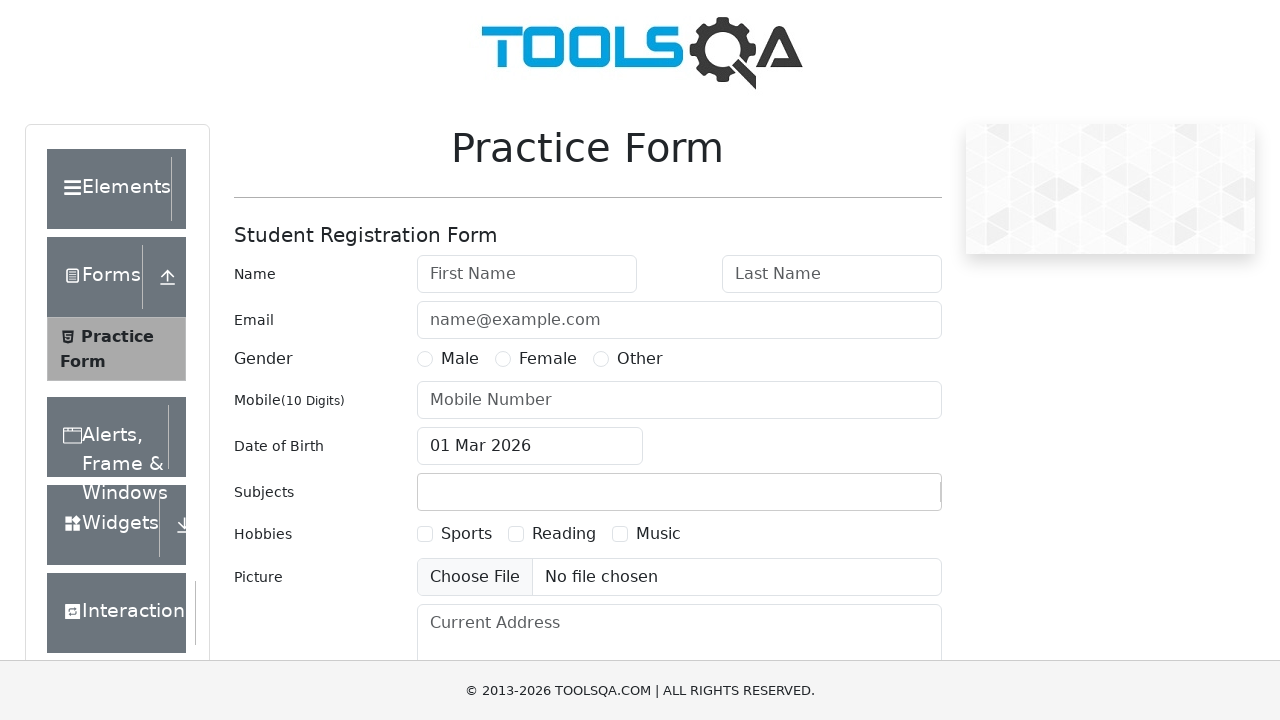

Verified input element 2 is a checkbox
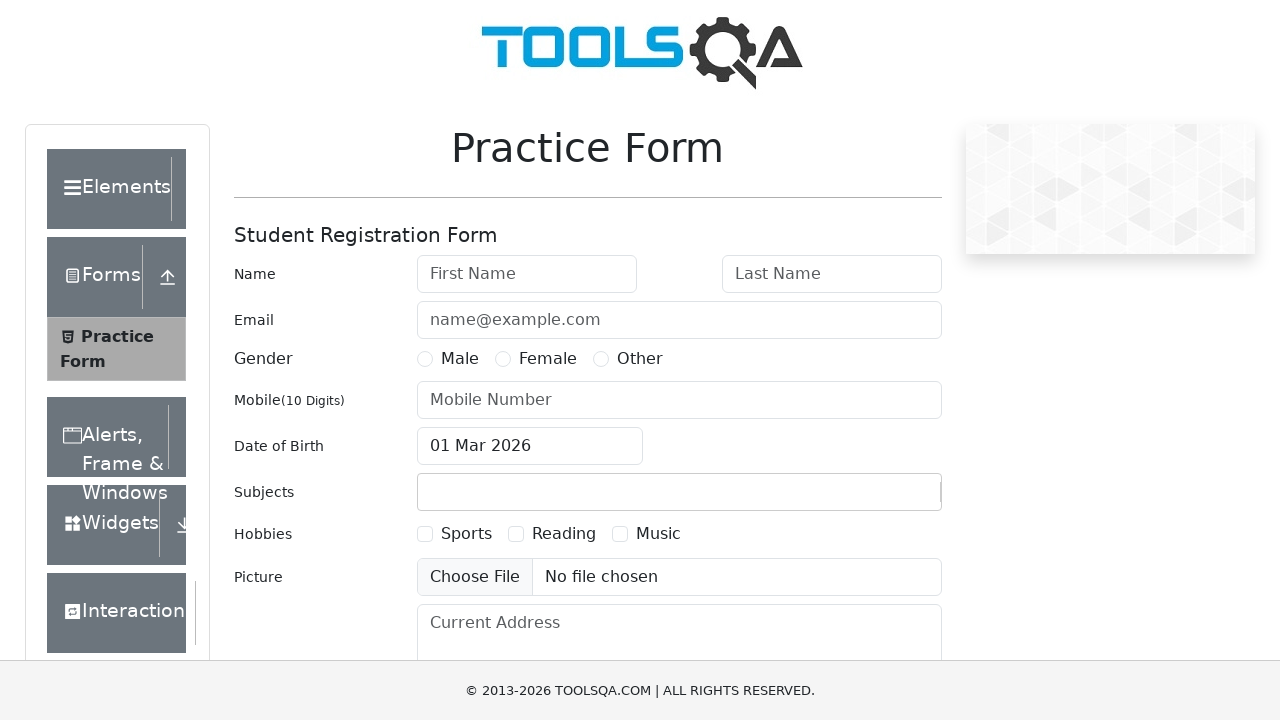

Verified input element 3 is a checkbox
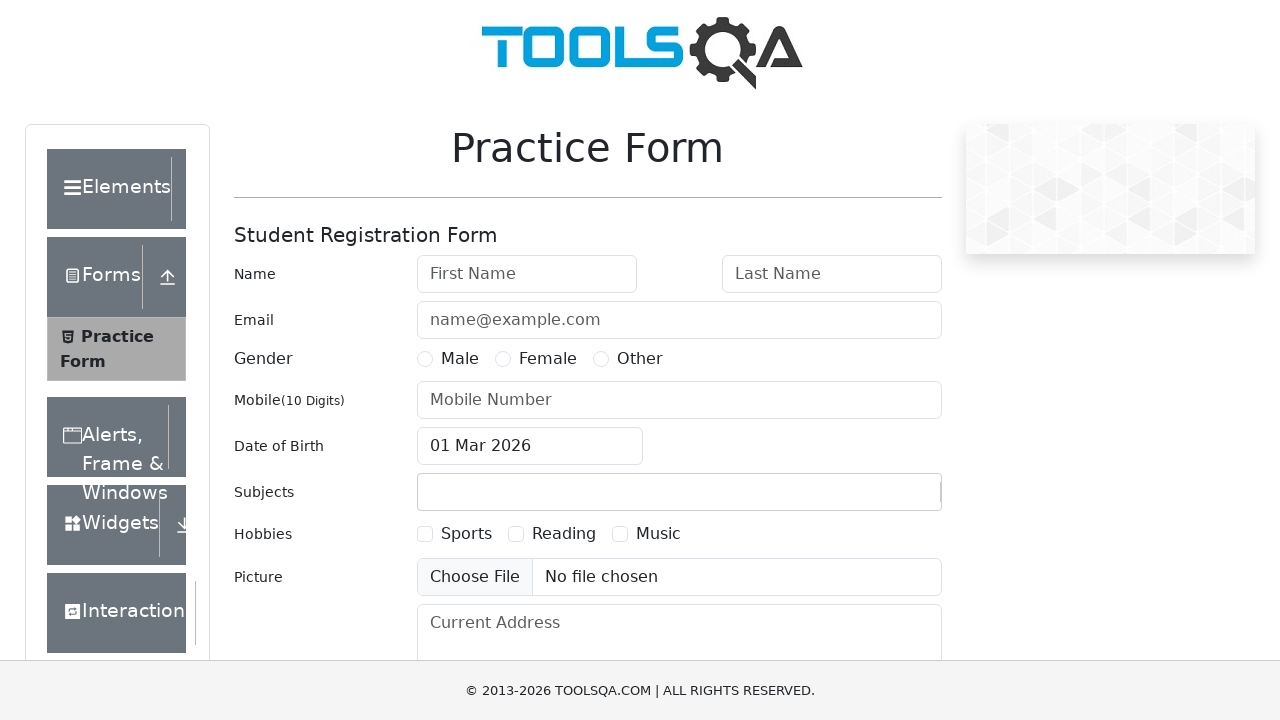

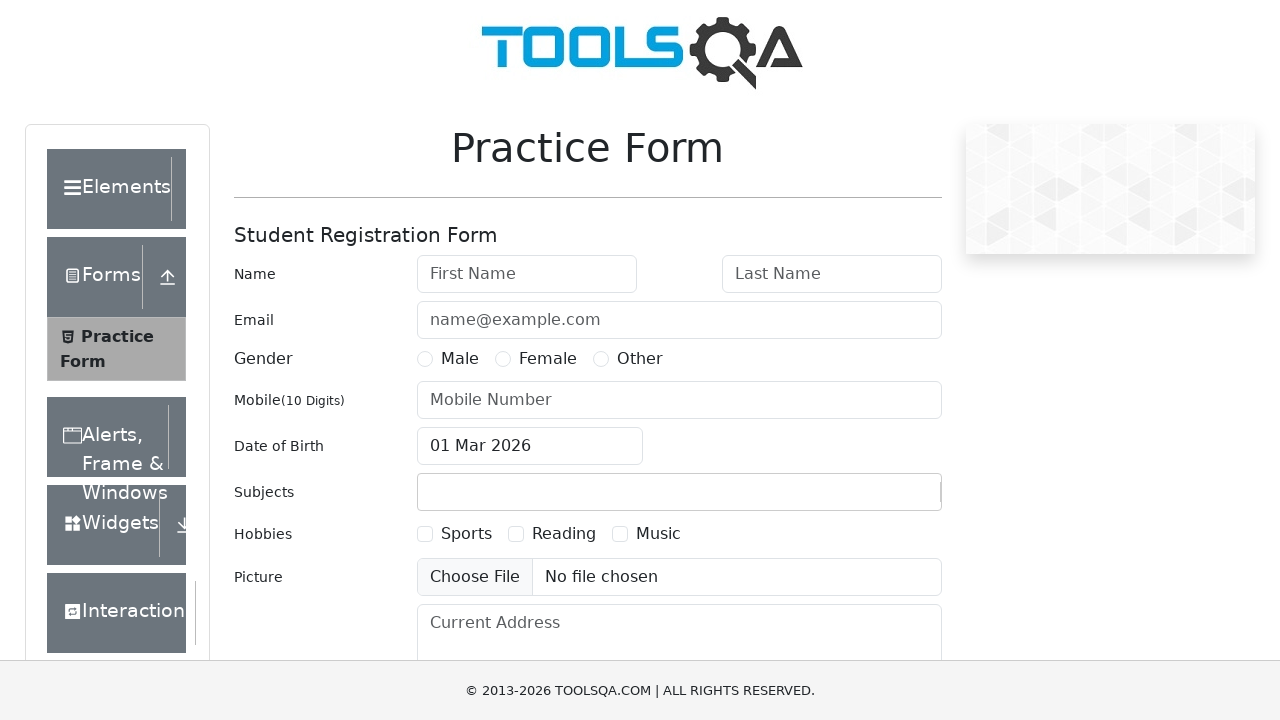